Navigates to the Minecraft Wiki page for Stone Sword and verifies the page loads successfully

Starting URL: https://minecraft.wiki/w/Stone_Sword

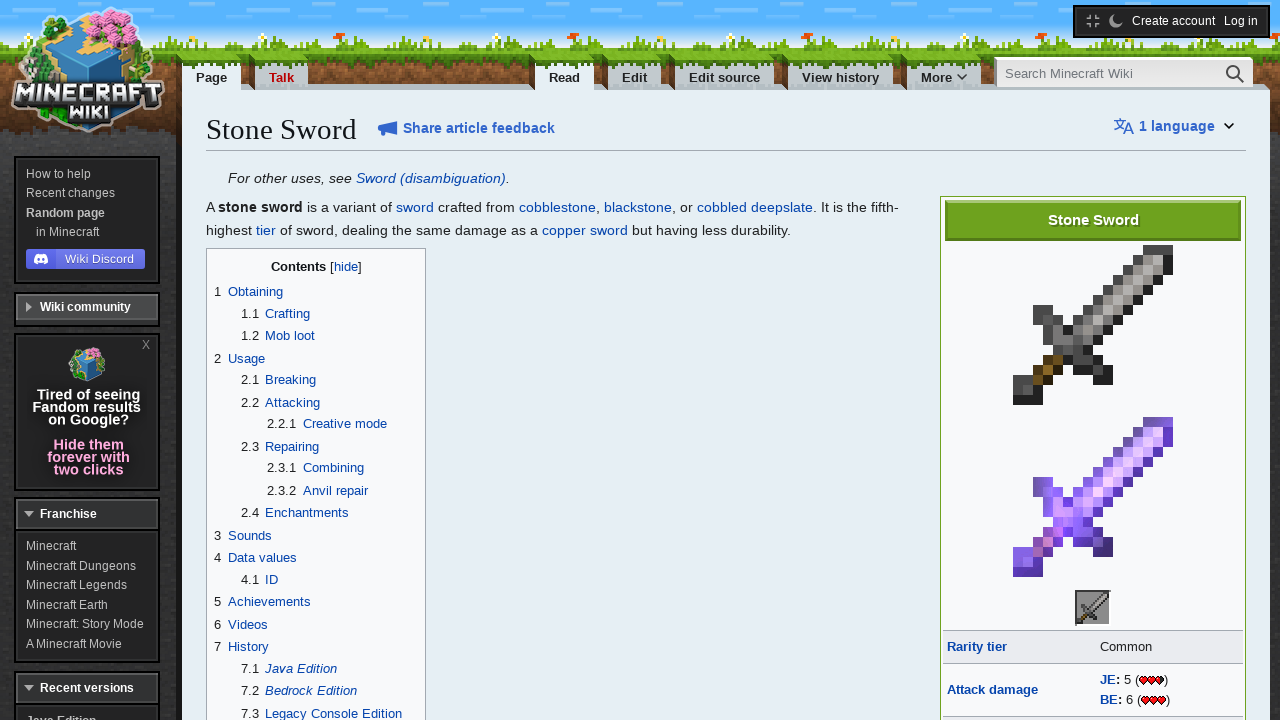

Waited for body element to load on Stone Sword wiki page
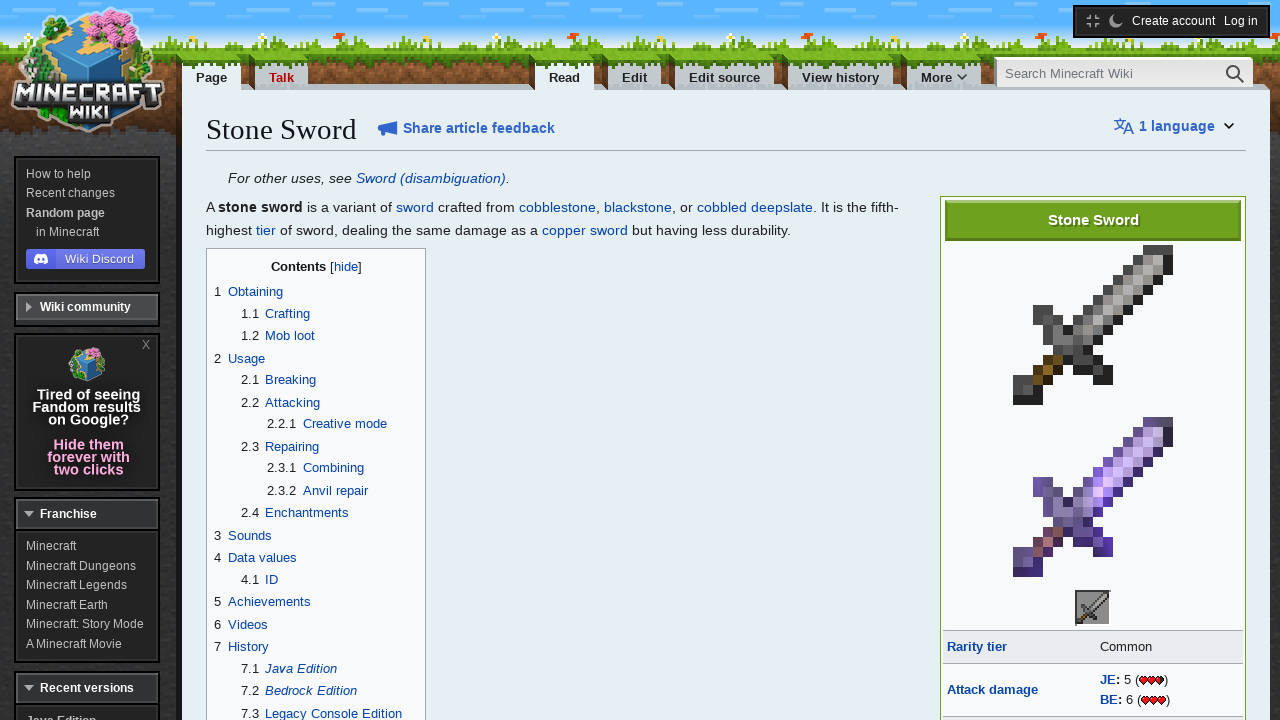

Verified page content loaded successfully with main heading or content area visible
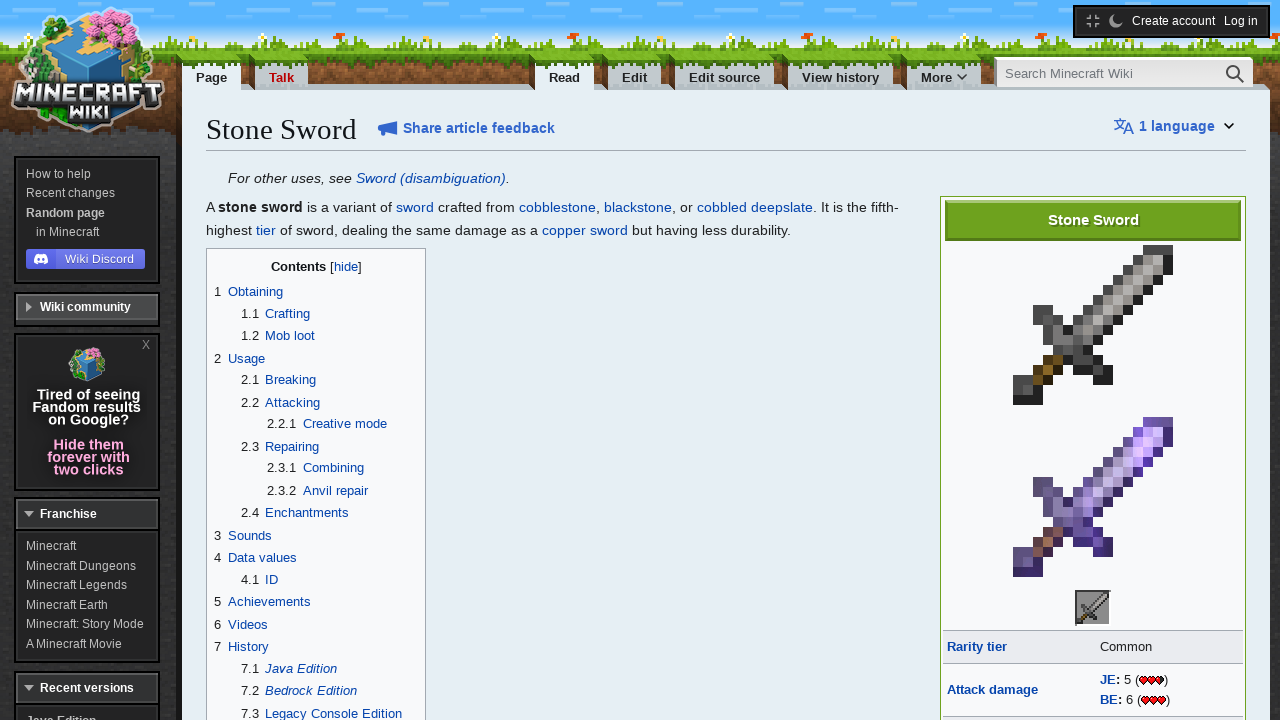

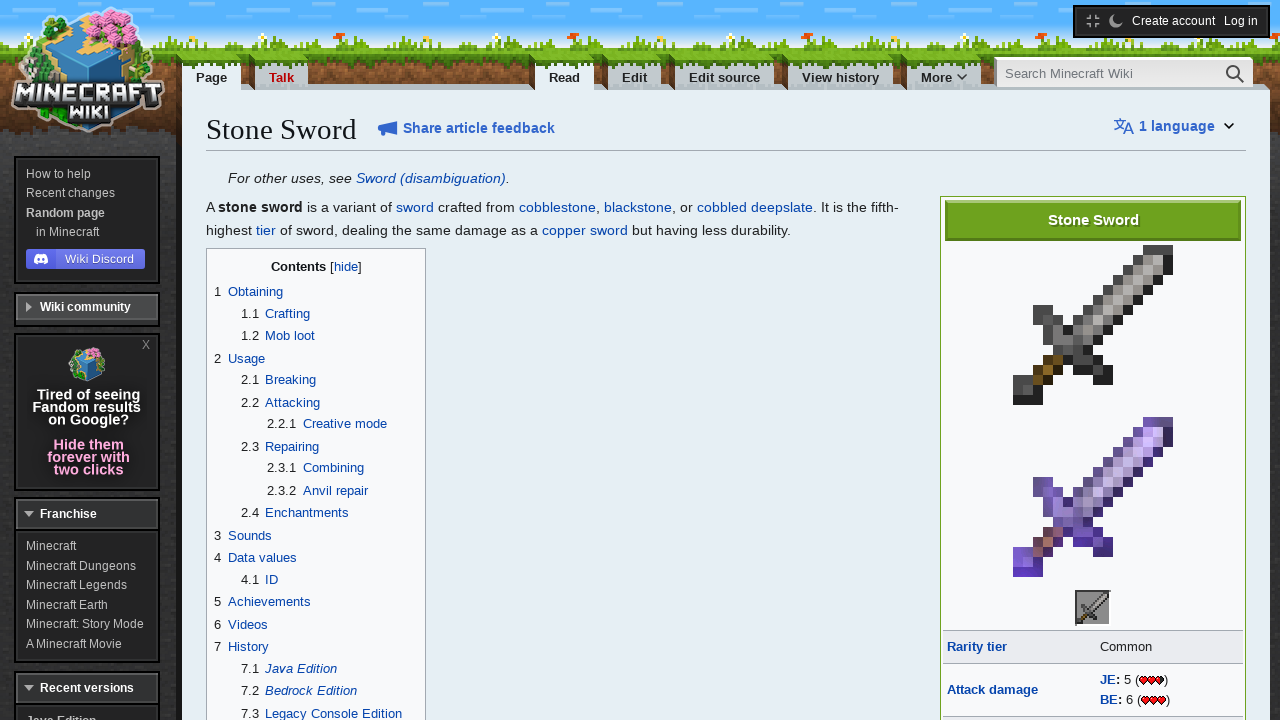